Tests that filling only the required fields and submitting the form results in successful registration.

Starting URL: https://suninjuly.github.io/registration2.html

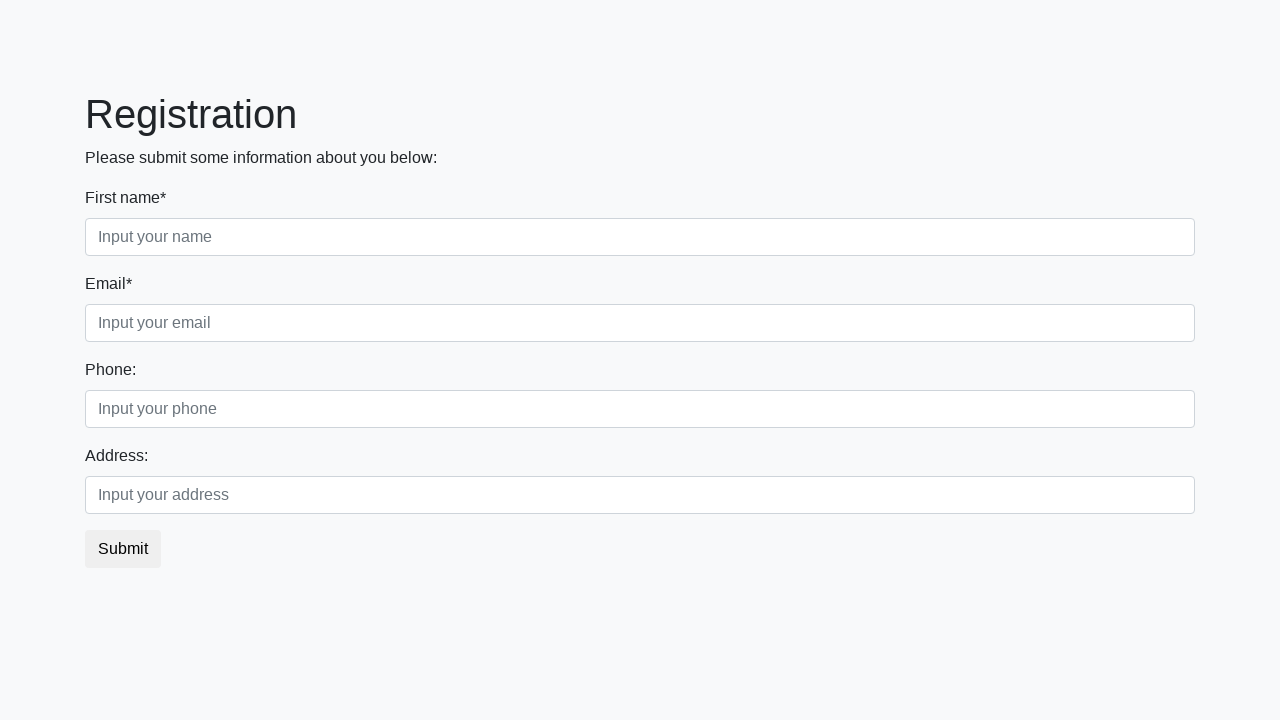

Navigated to registration form page
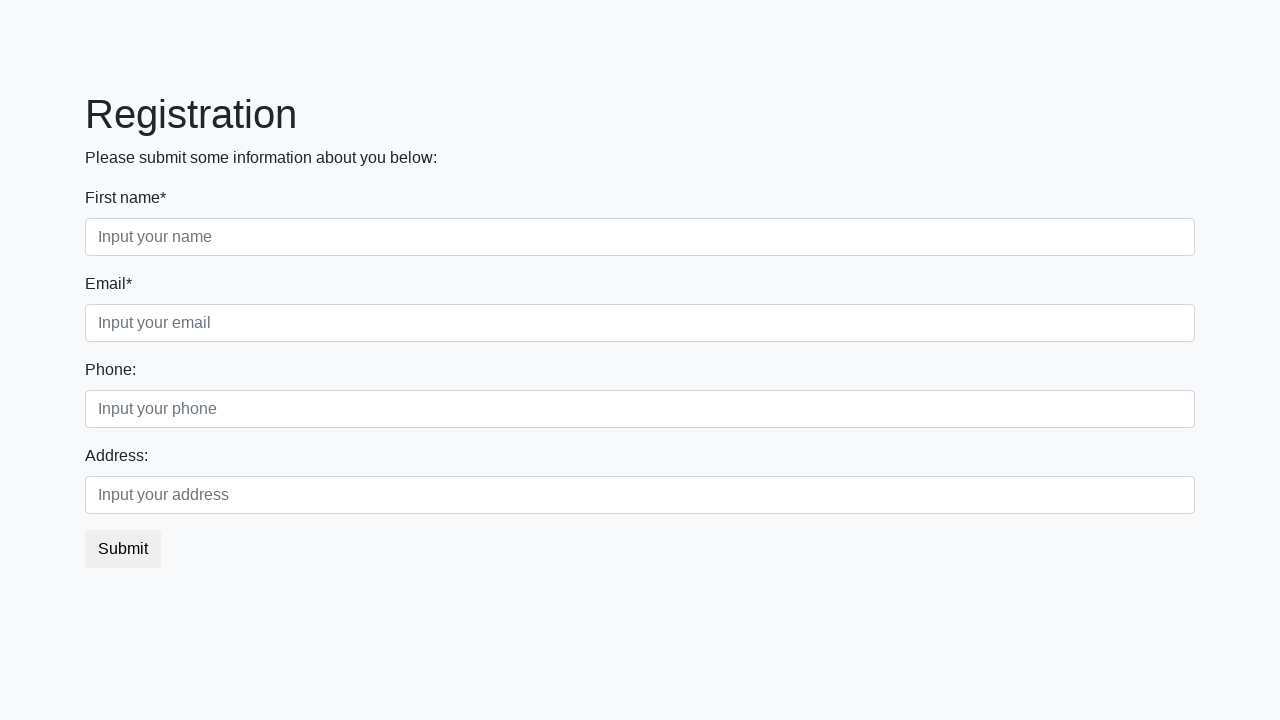

Located all required input fields
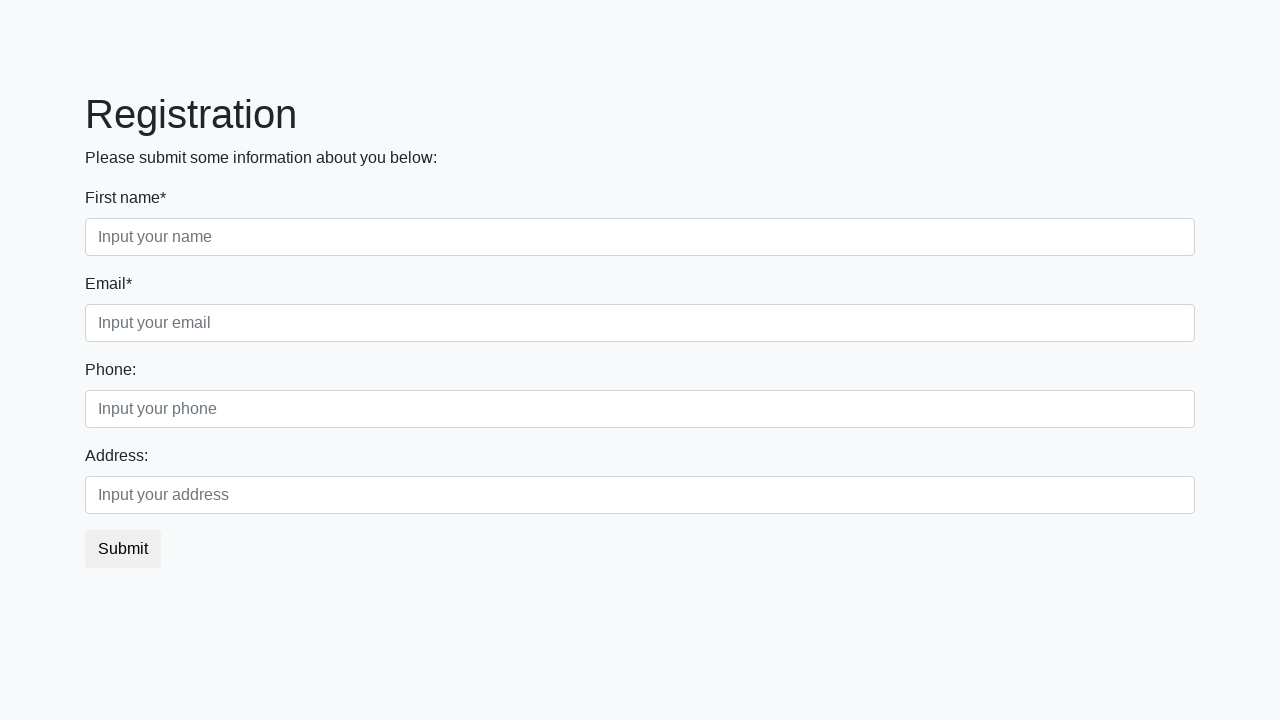

Found 2 required input fields
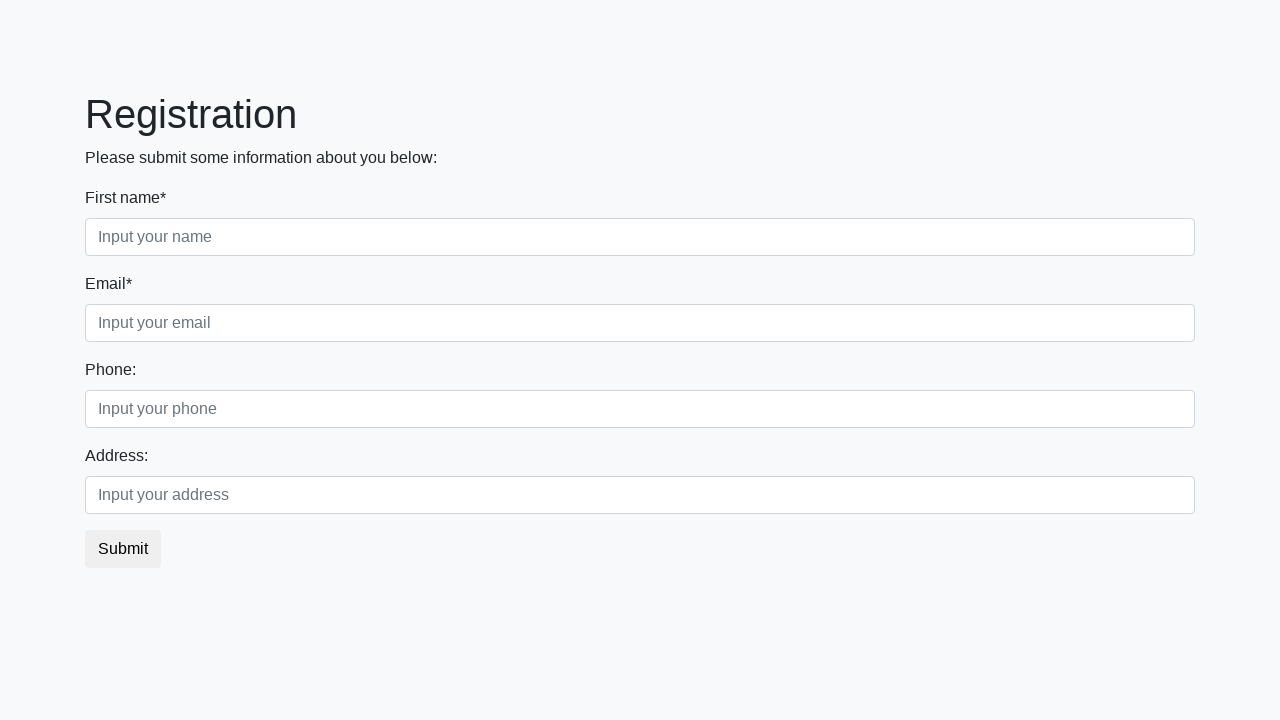

Filled required field 1 with 'a' on xpath=//input[@required] >> nth=0
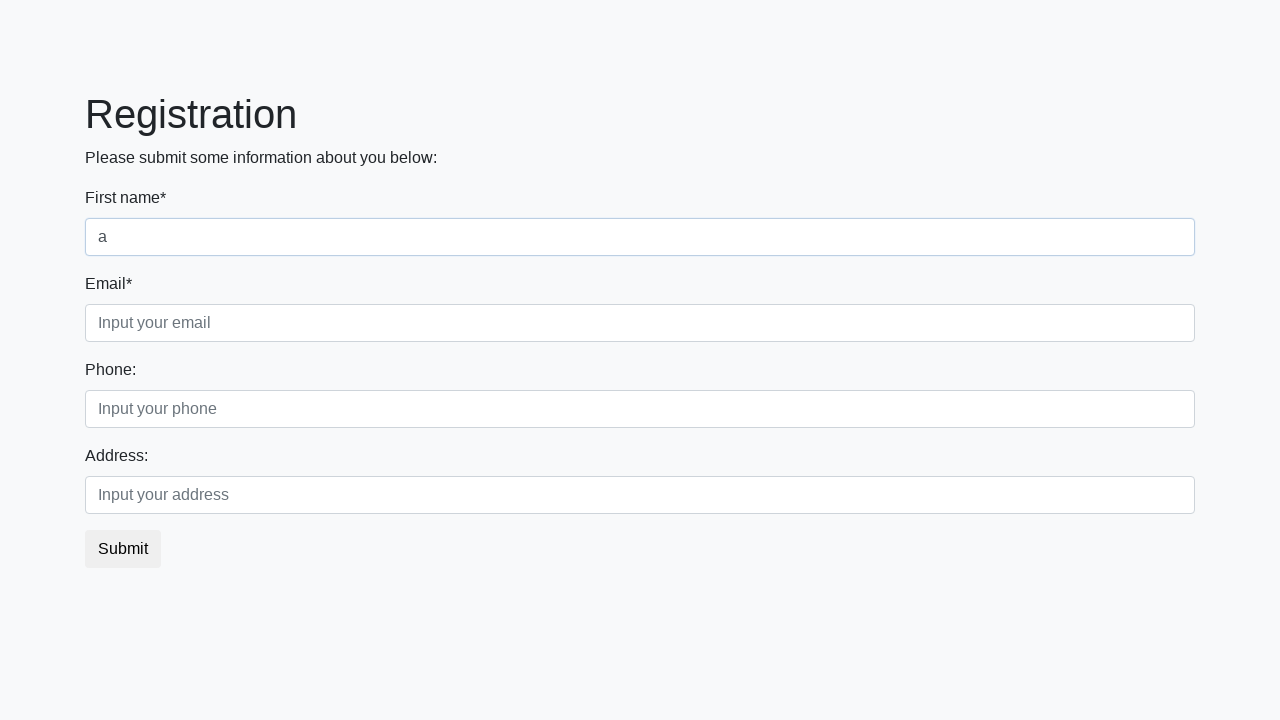

Filled required field 2 with 'a' on xpath=//input[@required] >> nth=1
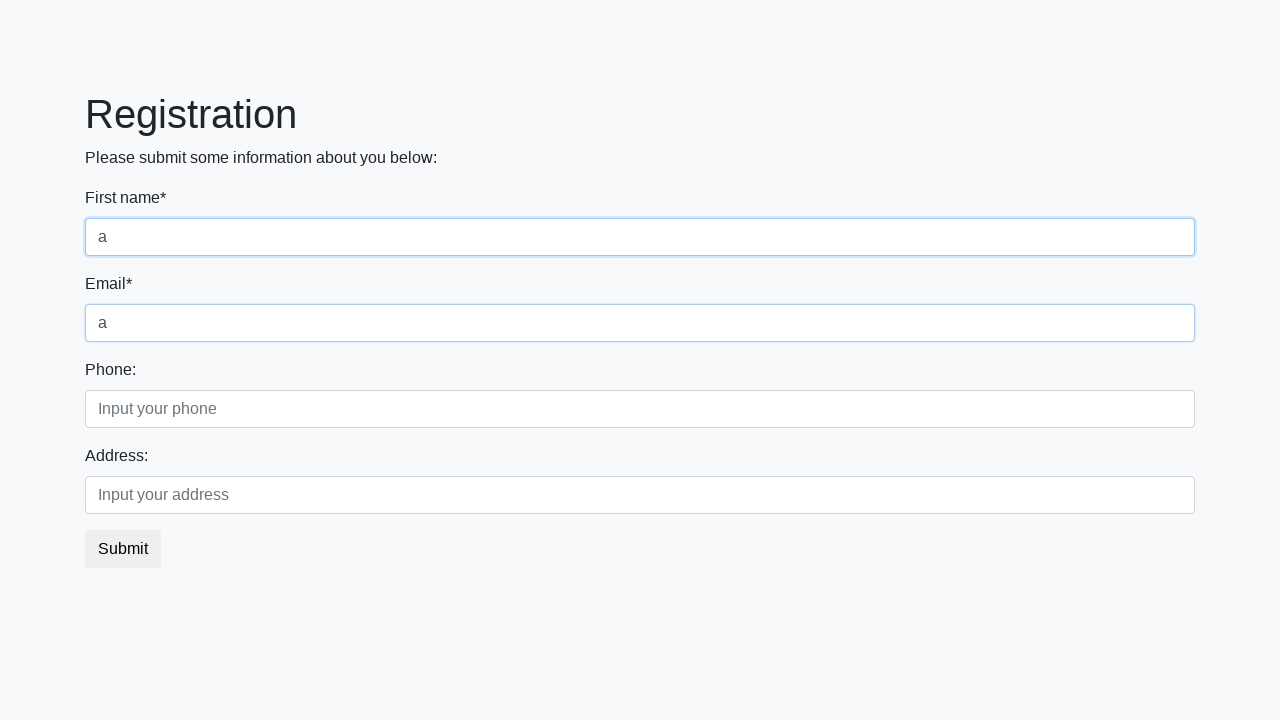

Clicked Submit button at (123, 549) on xpath=//*[text()='Submit']
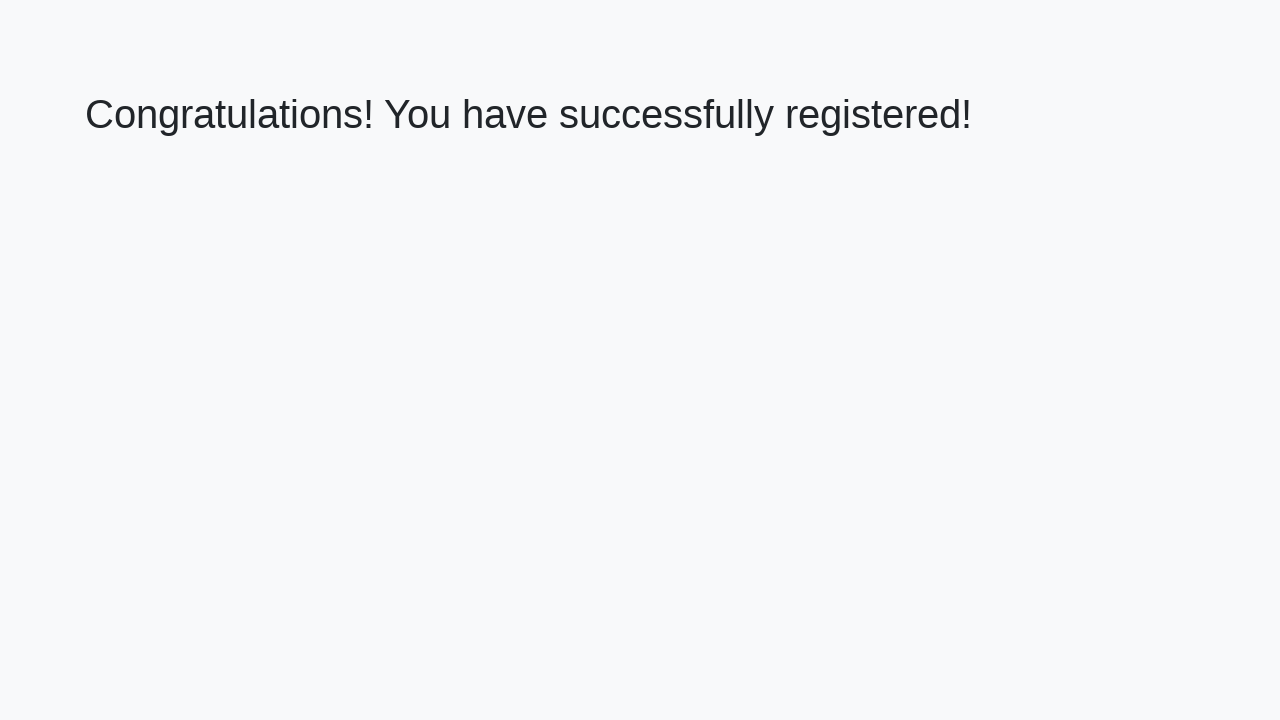

Success message appeared confirming successful registration
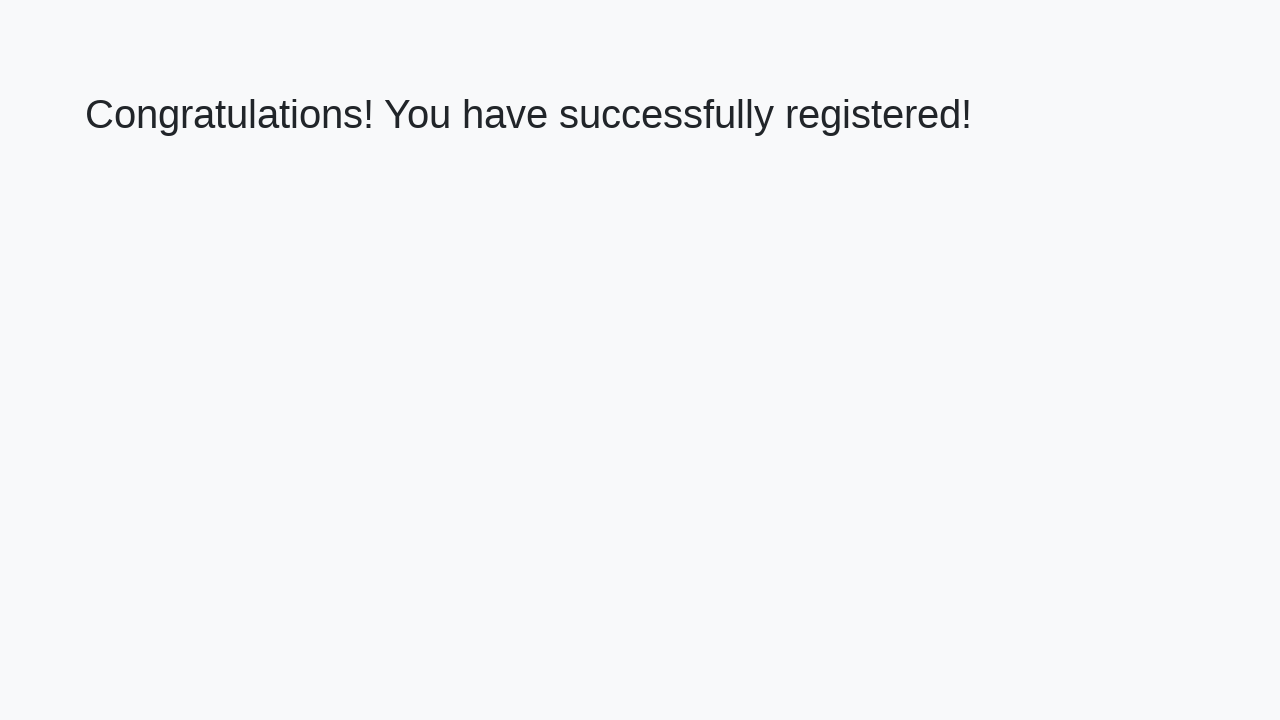

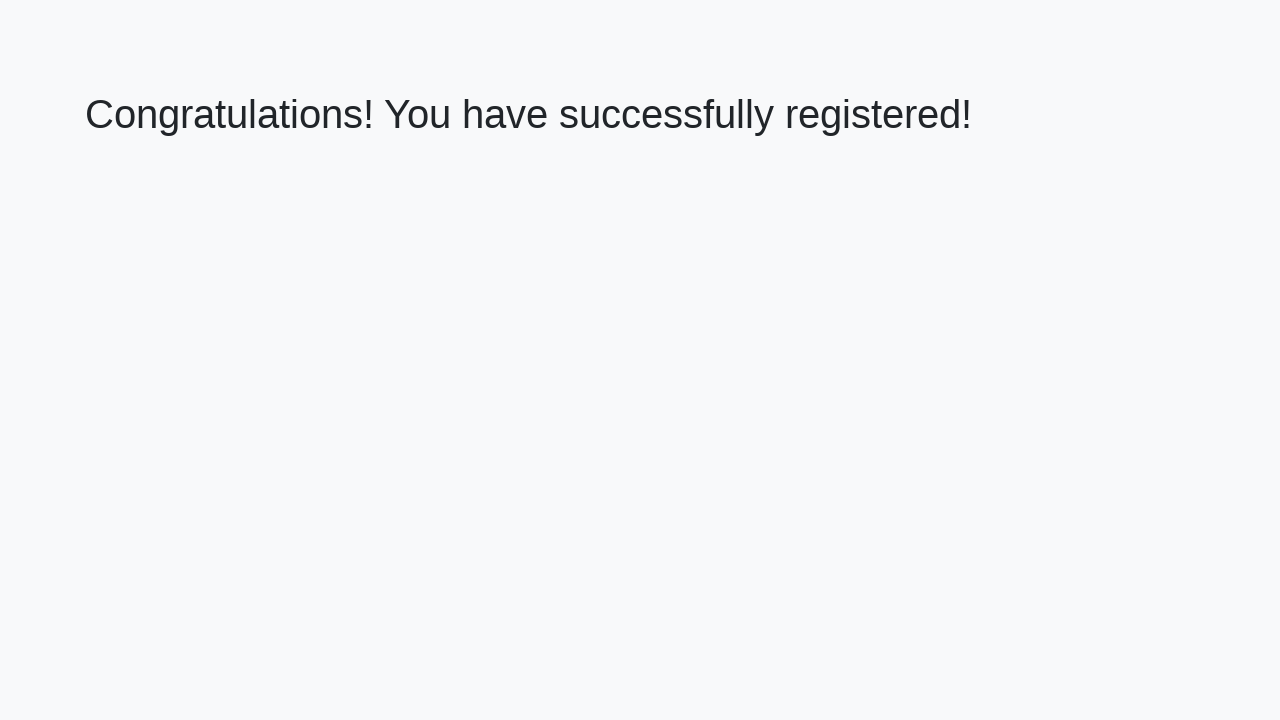